Tests that Clear completed button is hidden when no completed items exist

Starting URL: https://demo.playwright.dev/todomvc

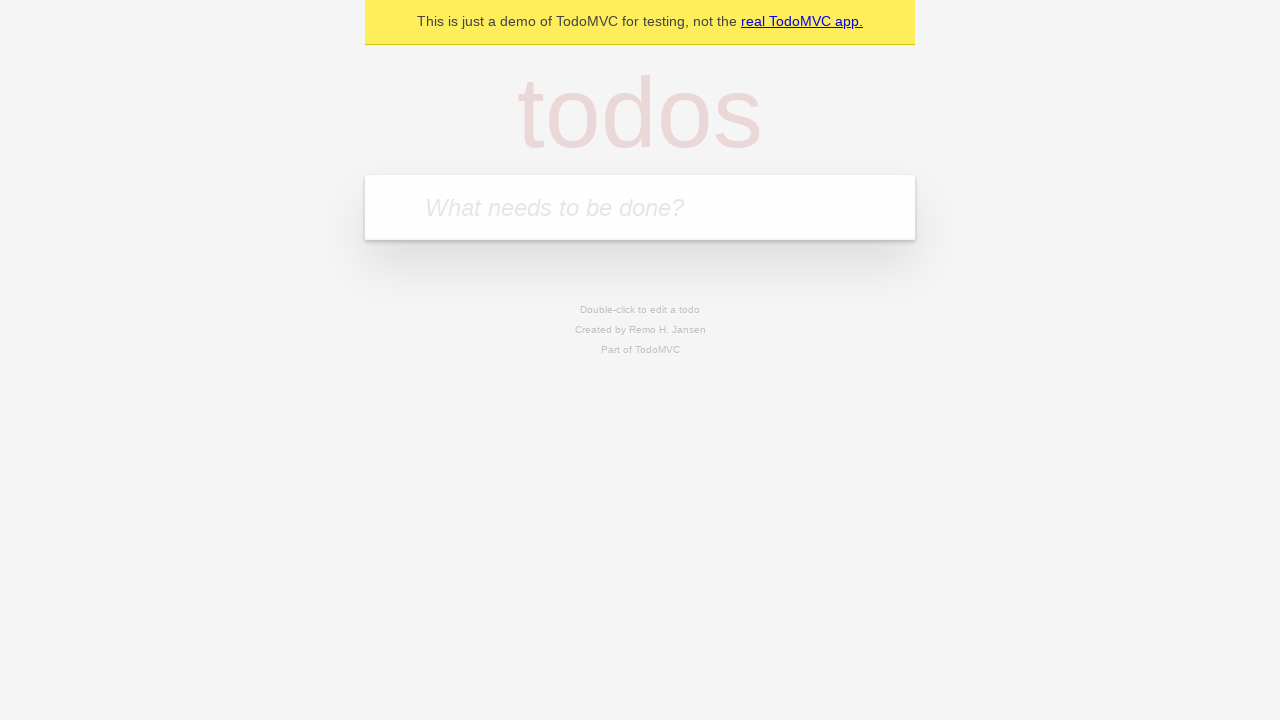

Filled todo input with 'buy some cheese' on internal:attr=[placeholder="What needs to be done?"i]
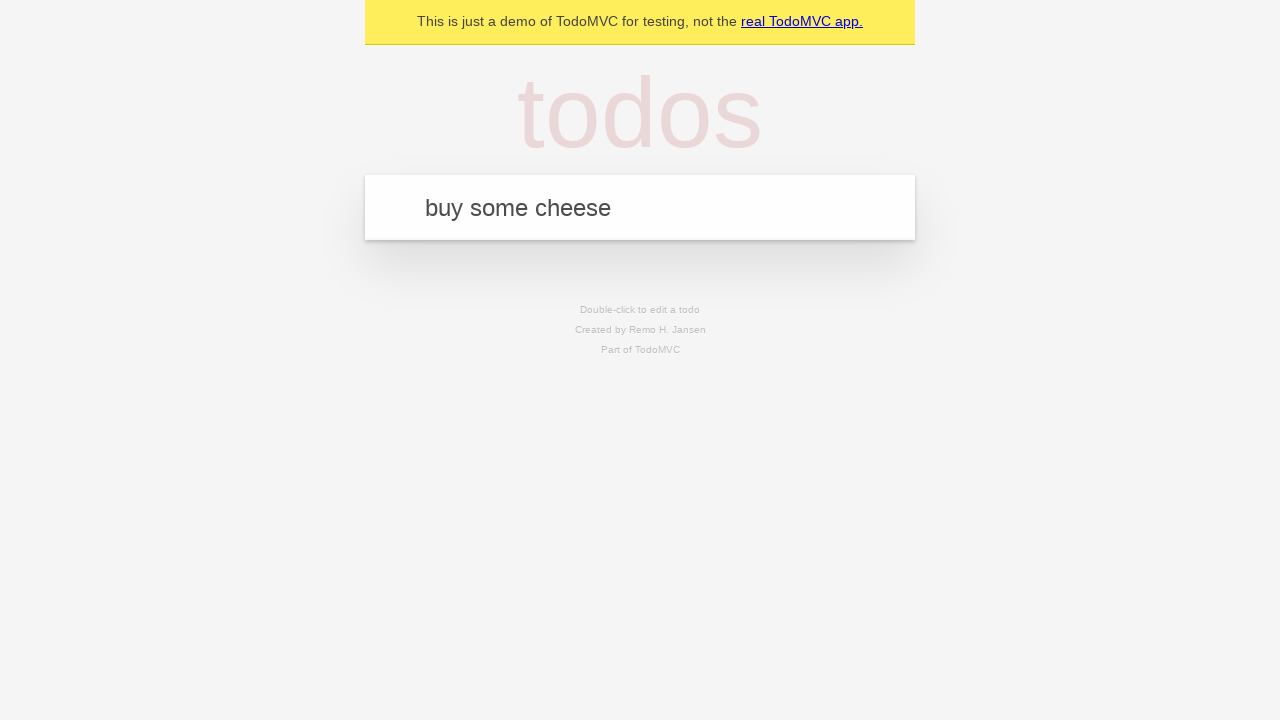

Pressed Enter to add first todo on internal:attr=[placeholder="What needs to be done?"i]
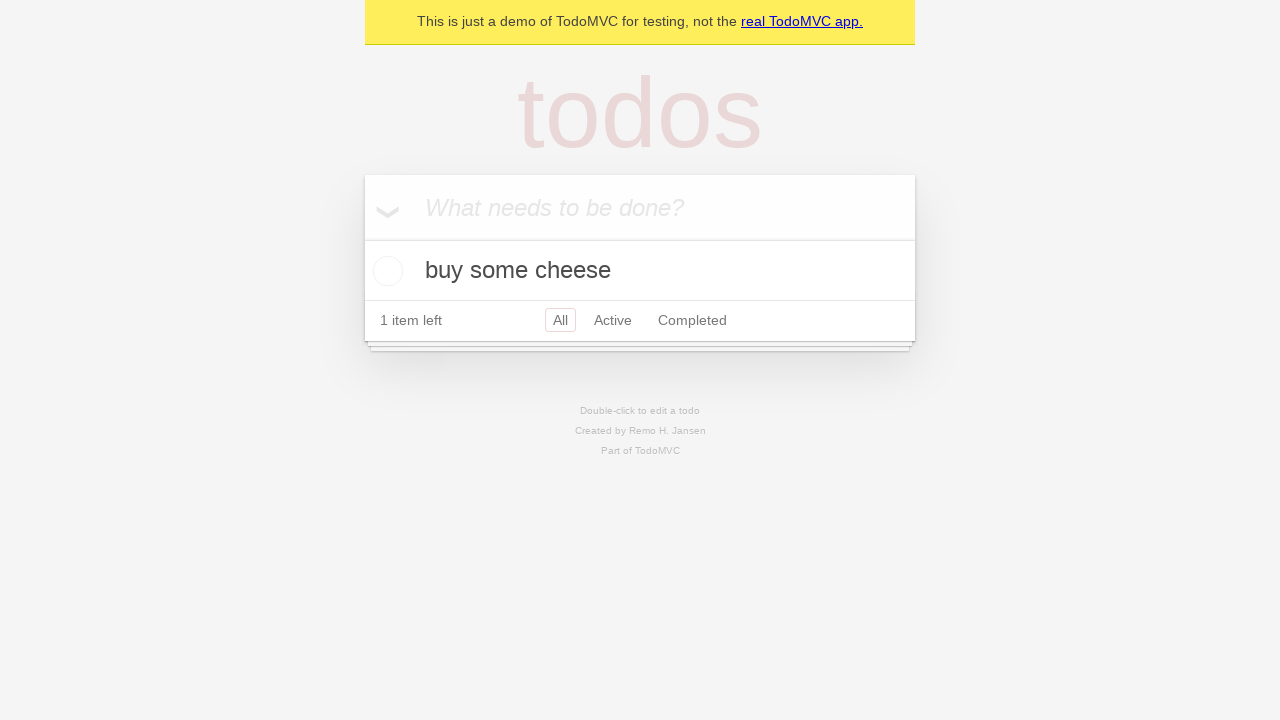

Filled todo input with 'feed the cat' on internal:attr=[placeholder="What needs to be done?"i]
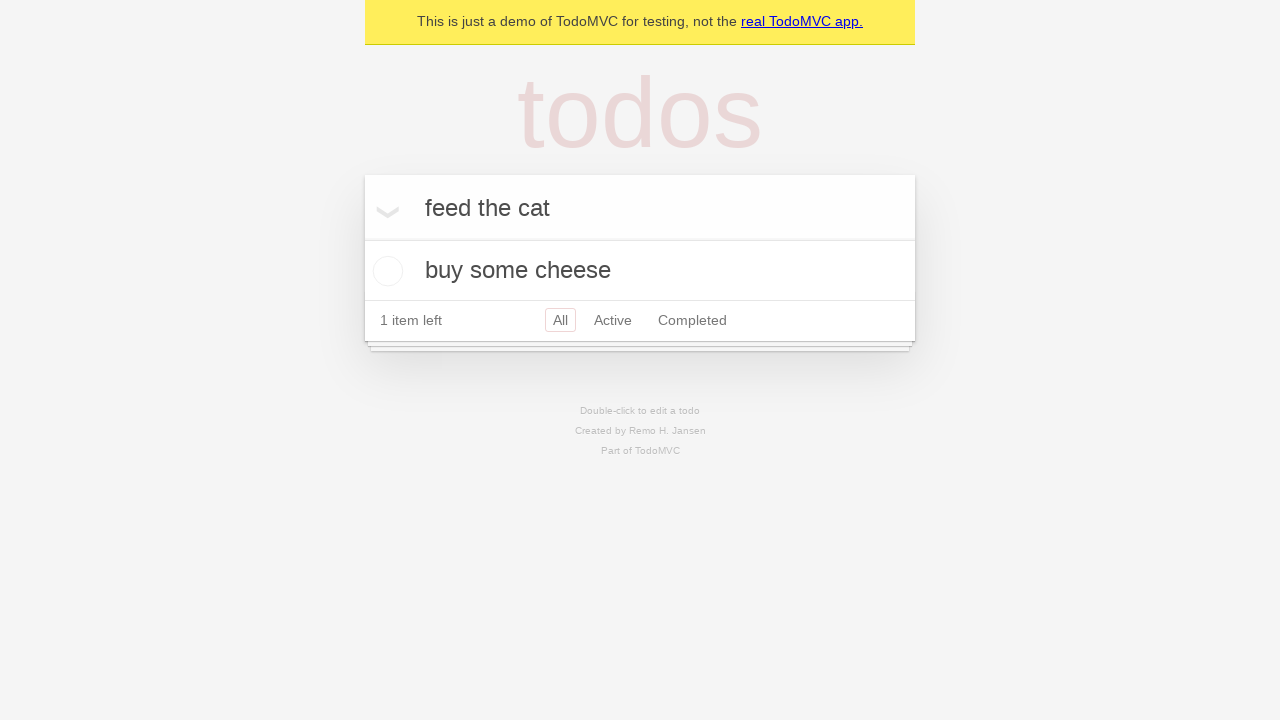

Pressed Enter to add second todo on internal:attr=[placeholder="What needs to be done?"i]
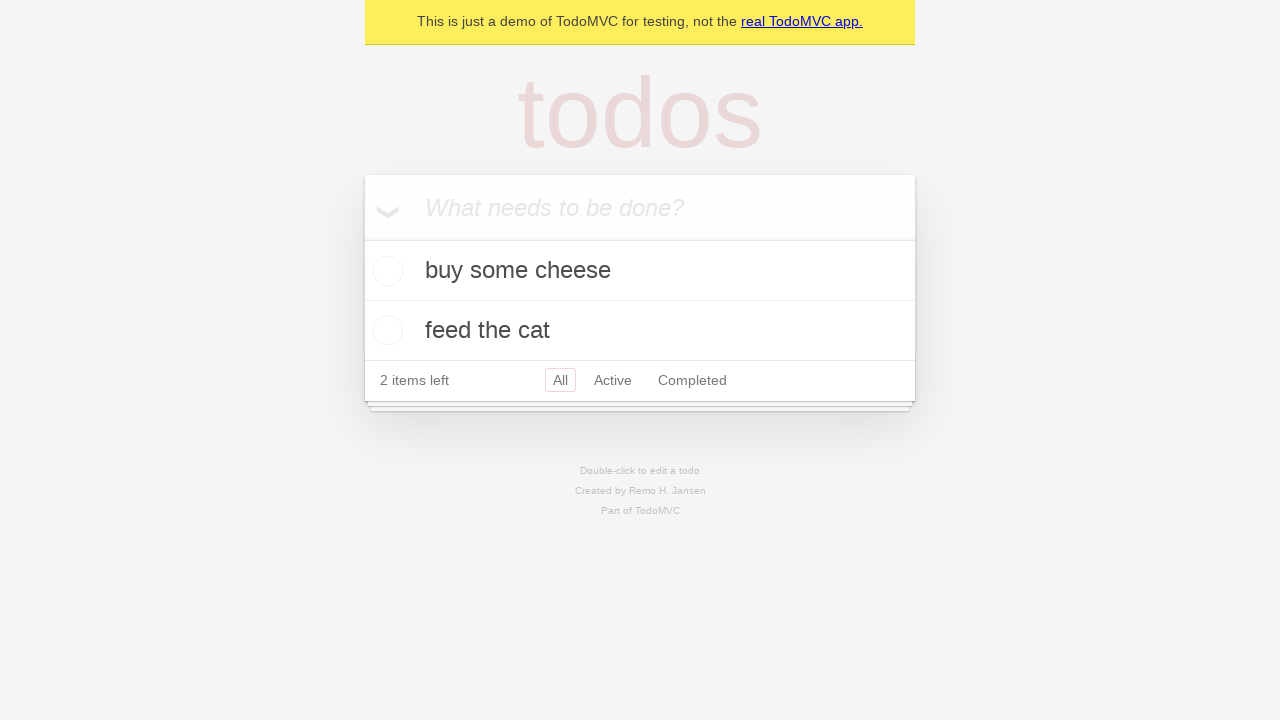

Filled todo input with 'book a doctors appointment' on internal:attr=[placeholder="What needs to be done?"i]
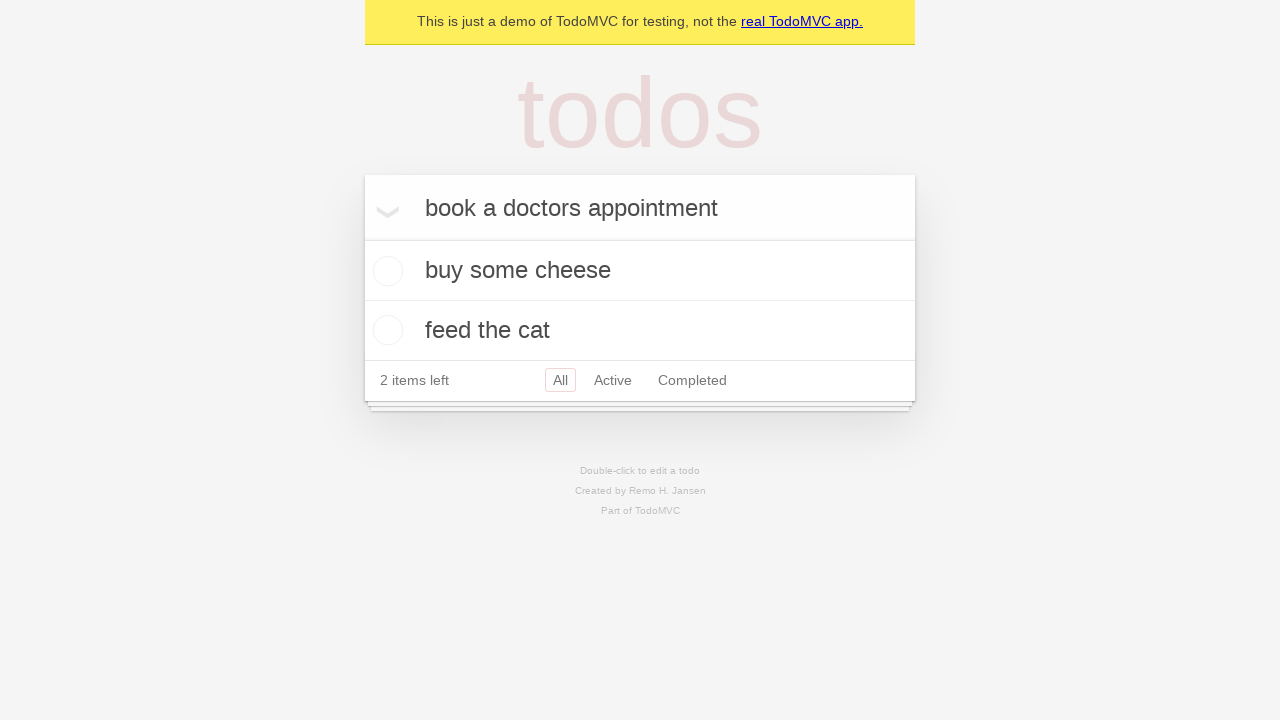

Pressed Enter to add third todo on internal:attr=[placeholder="What needs to be done?"i]
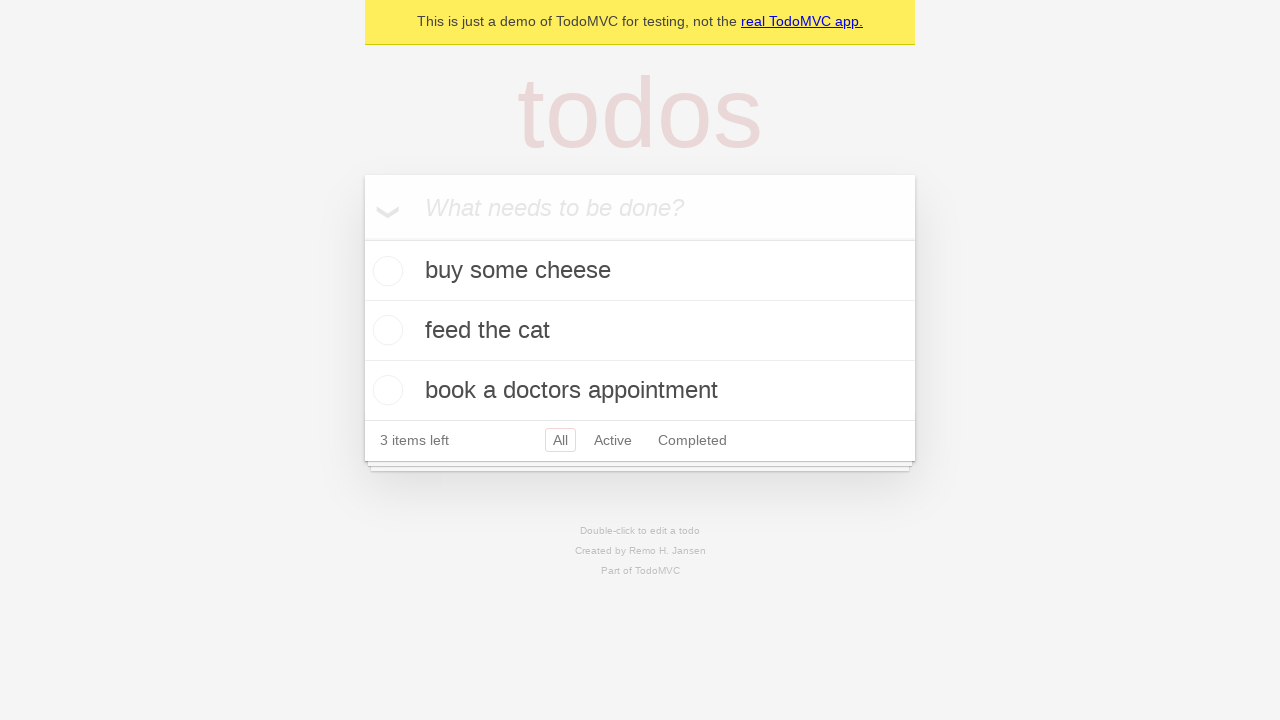

Checked first todo to mark it as completed at (385, 271) on .todo-list li .toggle >> nth=0
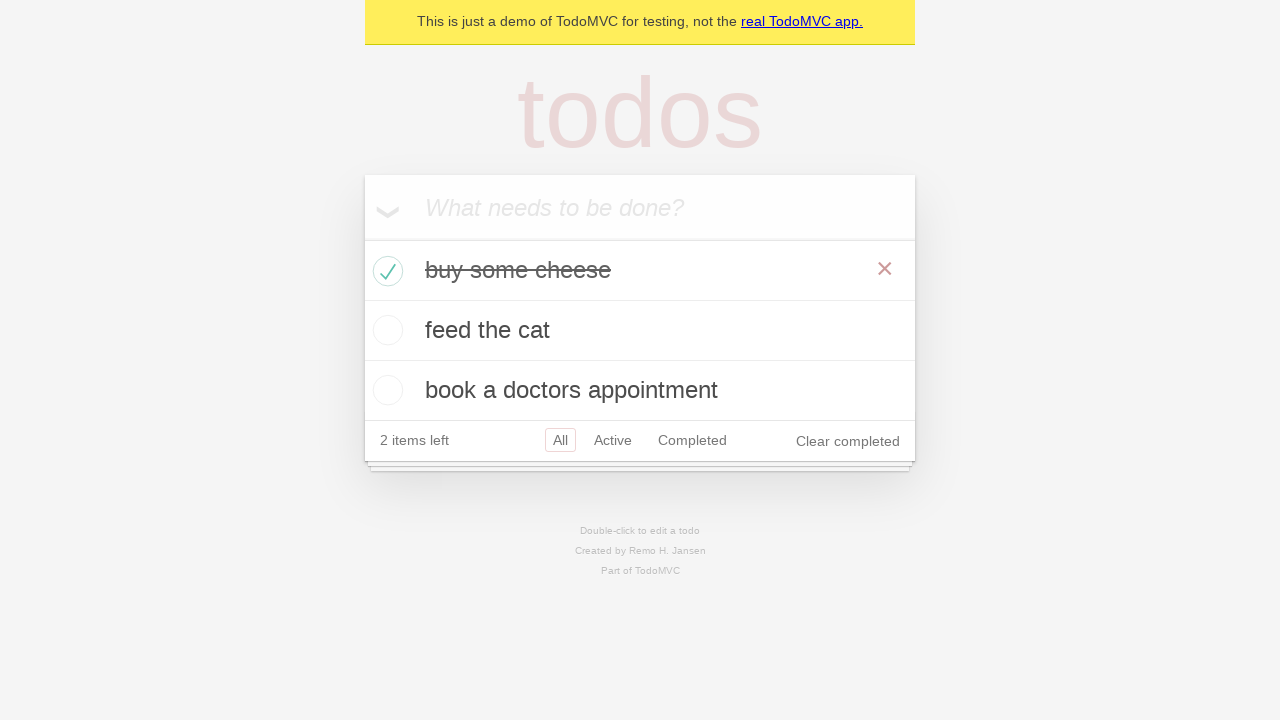

Clicked Clear completed button at (848, 441) on internal:role=button[name="Clear completed"i]
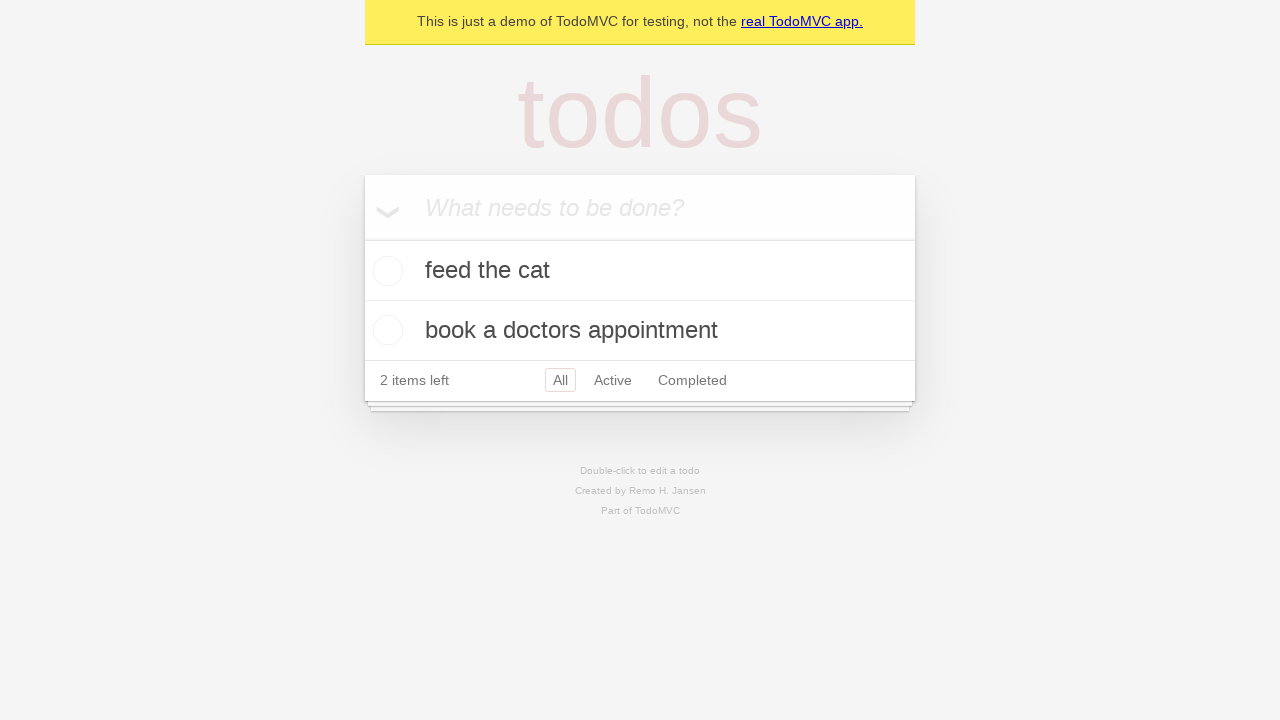

Waited for Clear completed button to be hidden
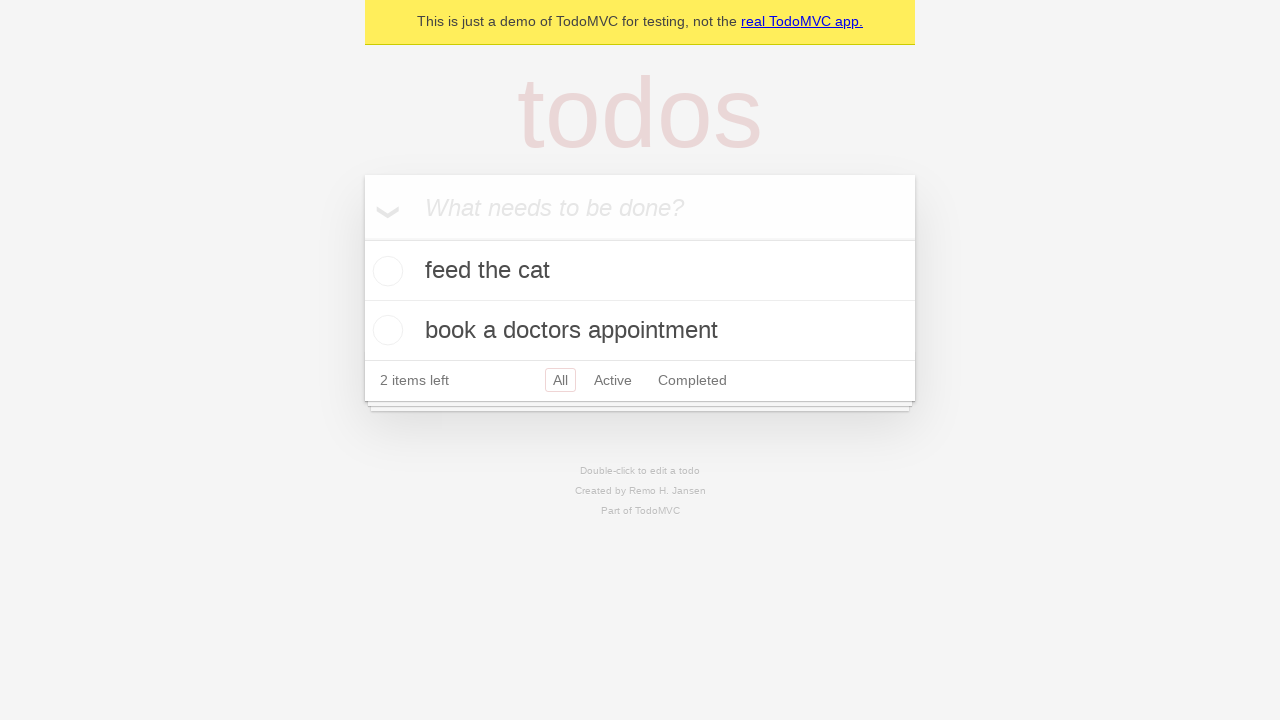

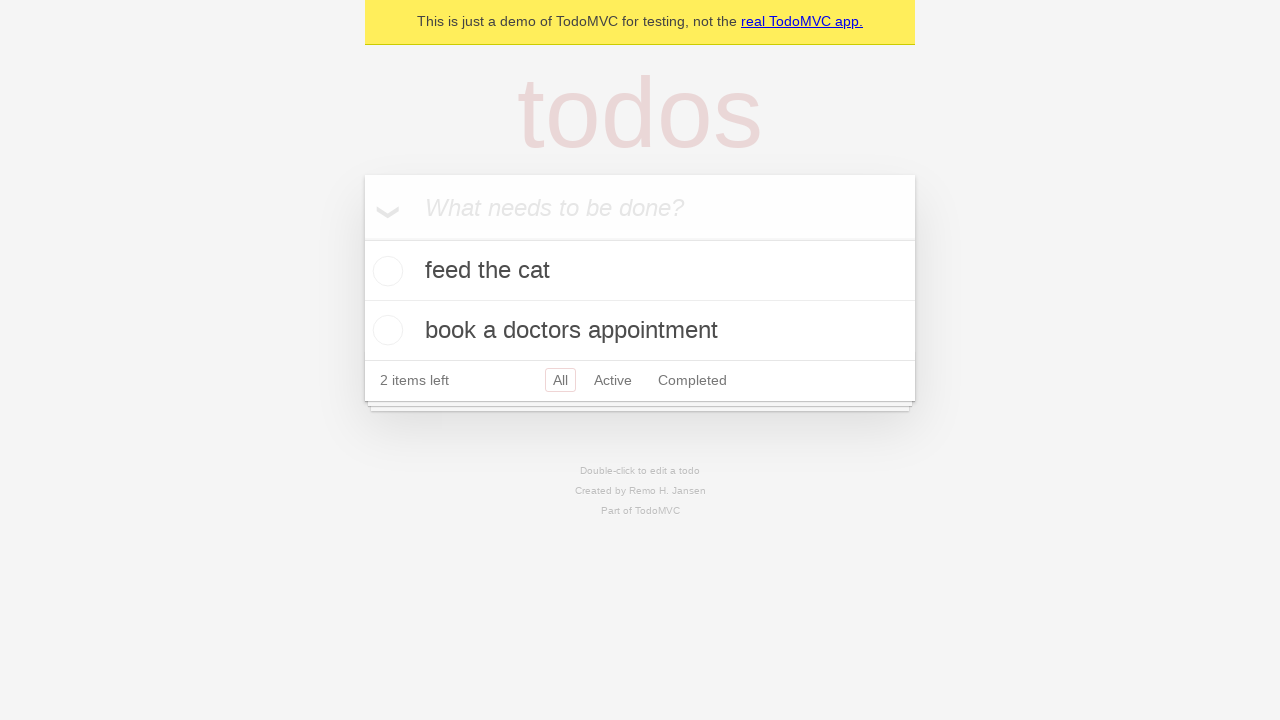